Tests iframe and alert interaction on W3Schools tryit editor by switching to iframe, clicking a button to trigger an alert, and accepting it

Starting URL: https://www.w3schools.com/js/tryit.asp?filename=tryjs_confirm

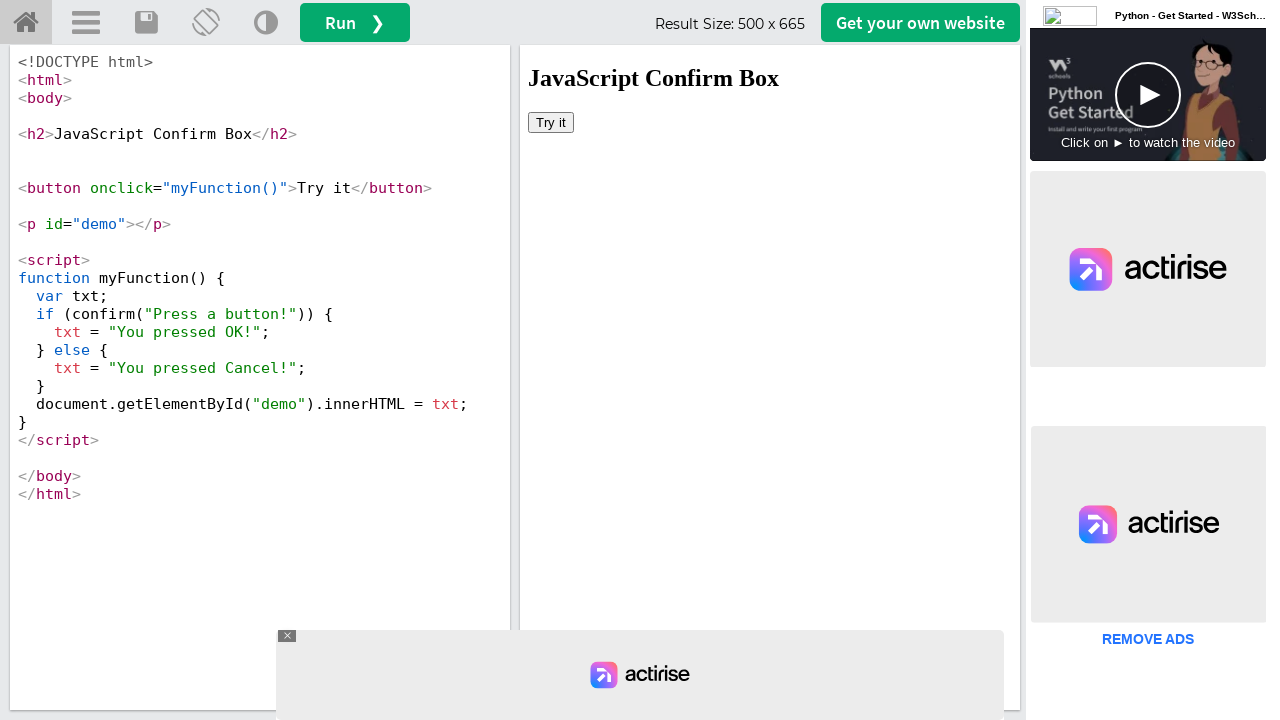

Located the iframe element with id 'iframeResult'
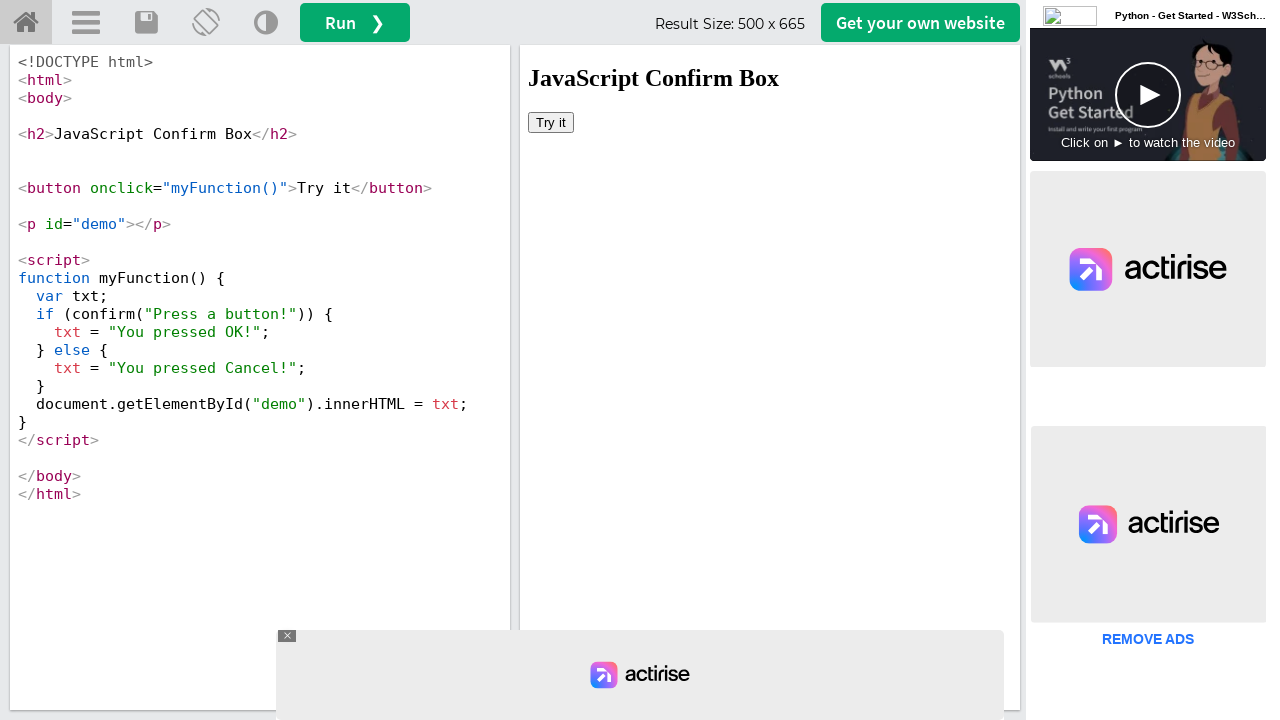

Clicked the 'Try it' button inside the iframe to trigger the alert at (551, 122) on #iframeResult >> internal:control=enter-frame >> button:has-text('Try it')
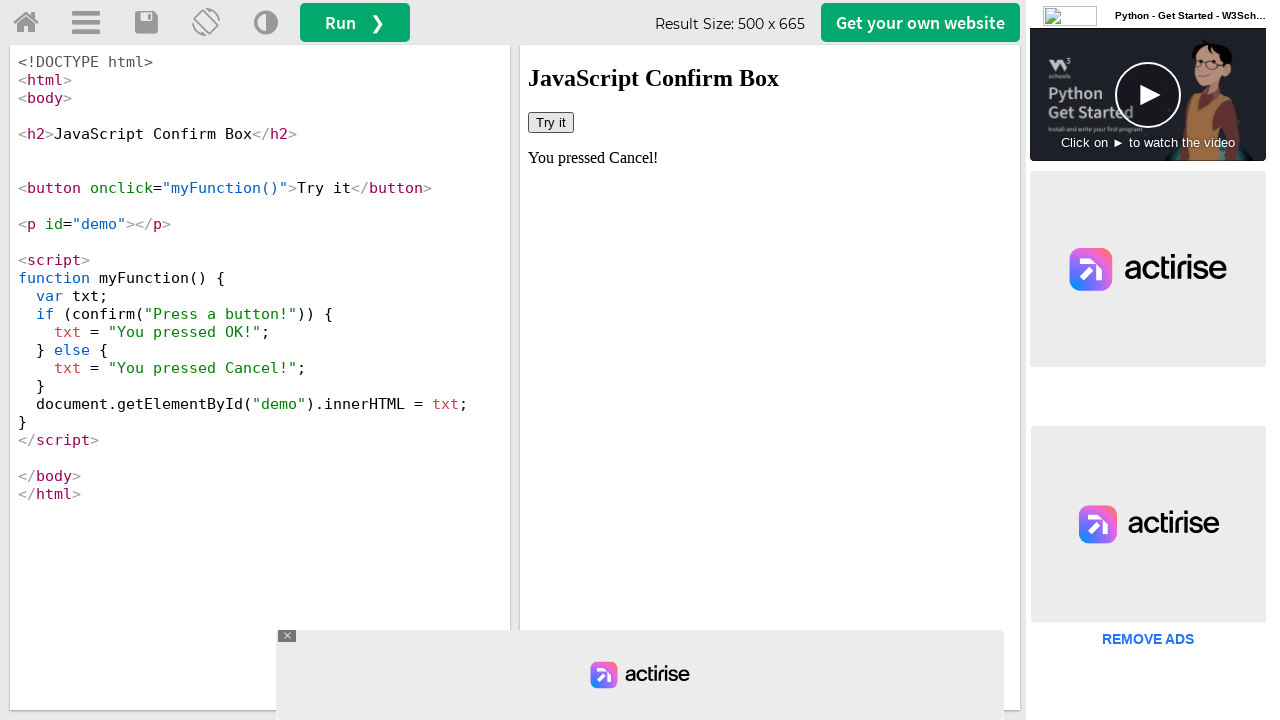

Set up dialog handler to accept alert when it appears
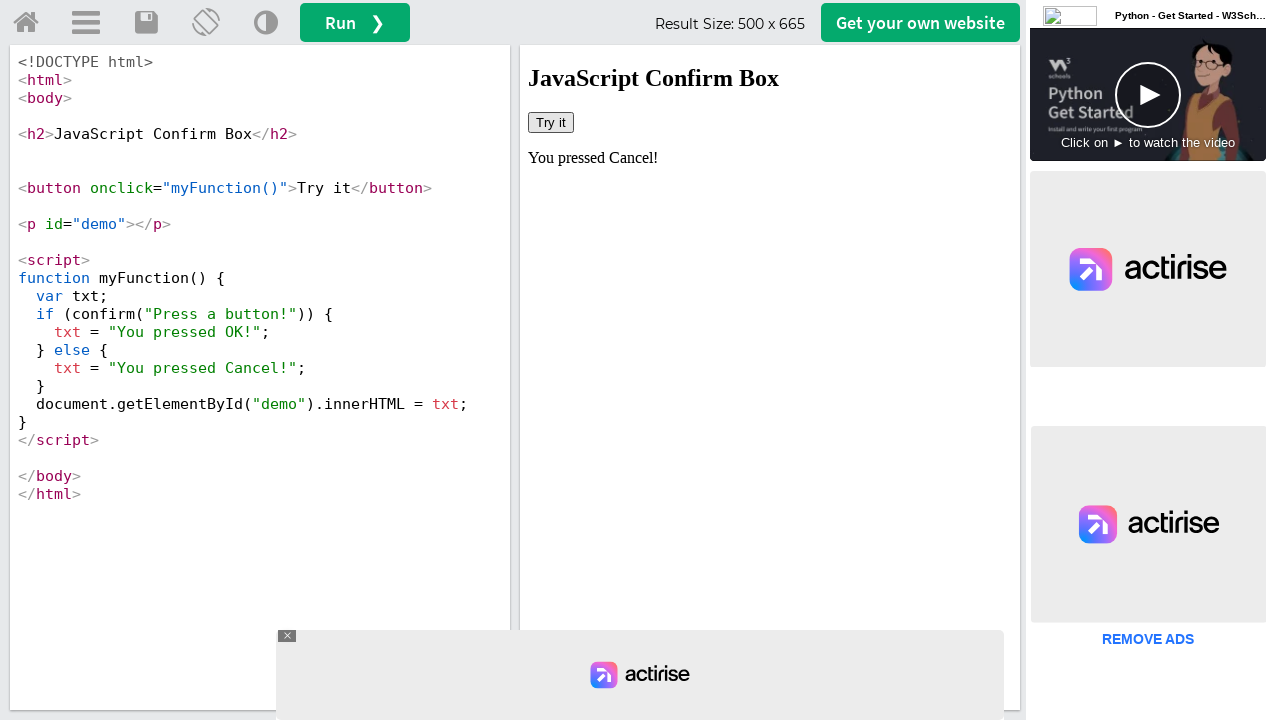

Retrieved result text from demo element: 'You pressed Cancel!'
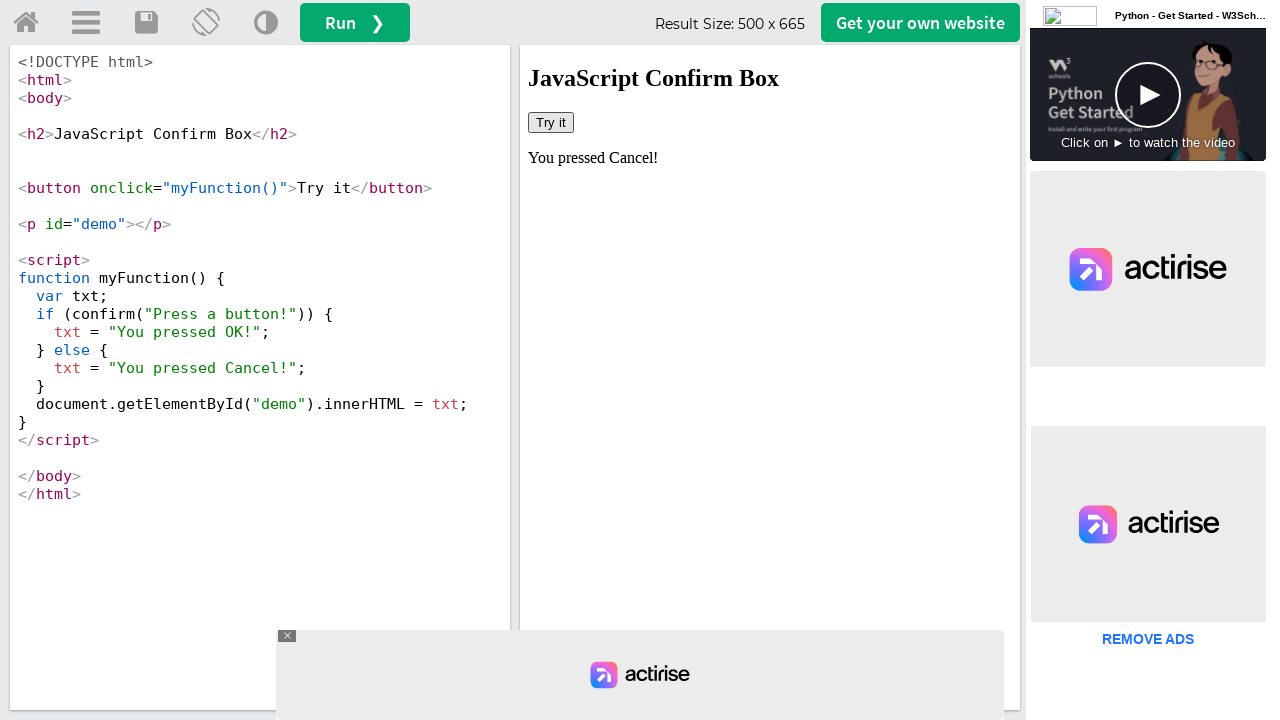

Printed the result text to console
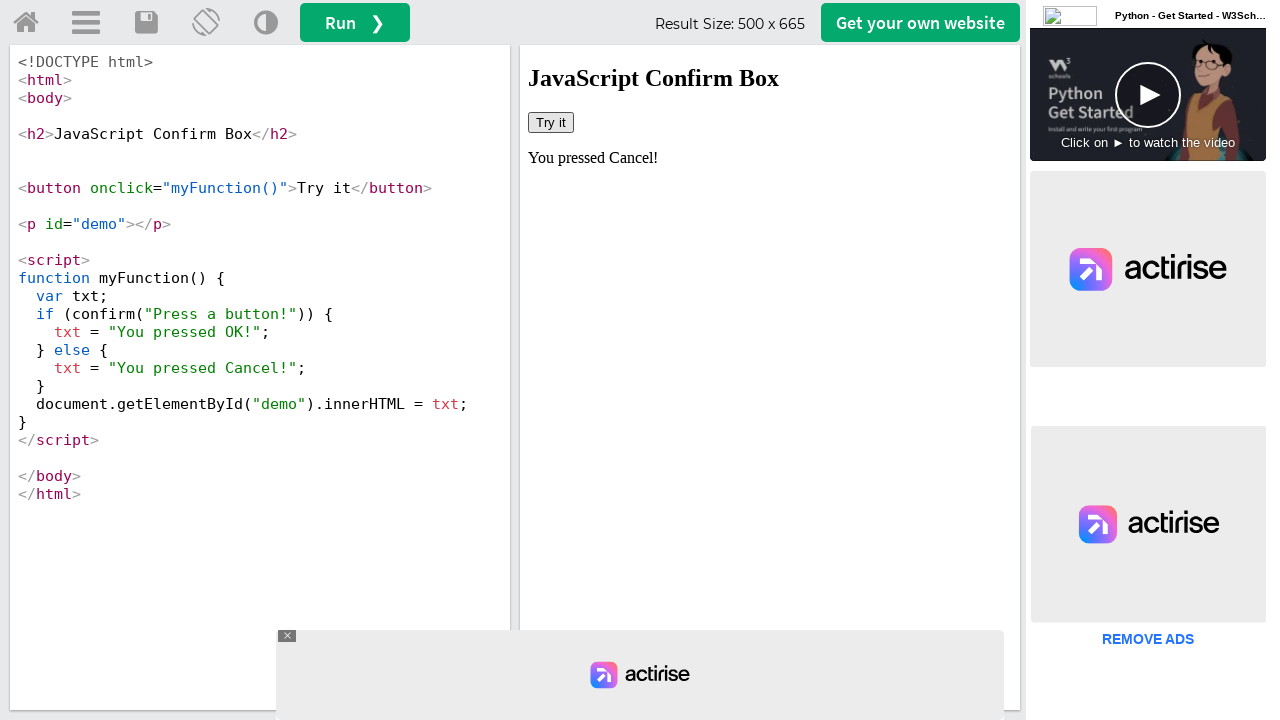

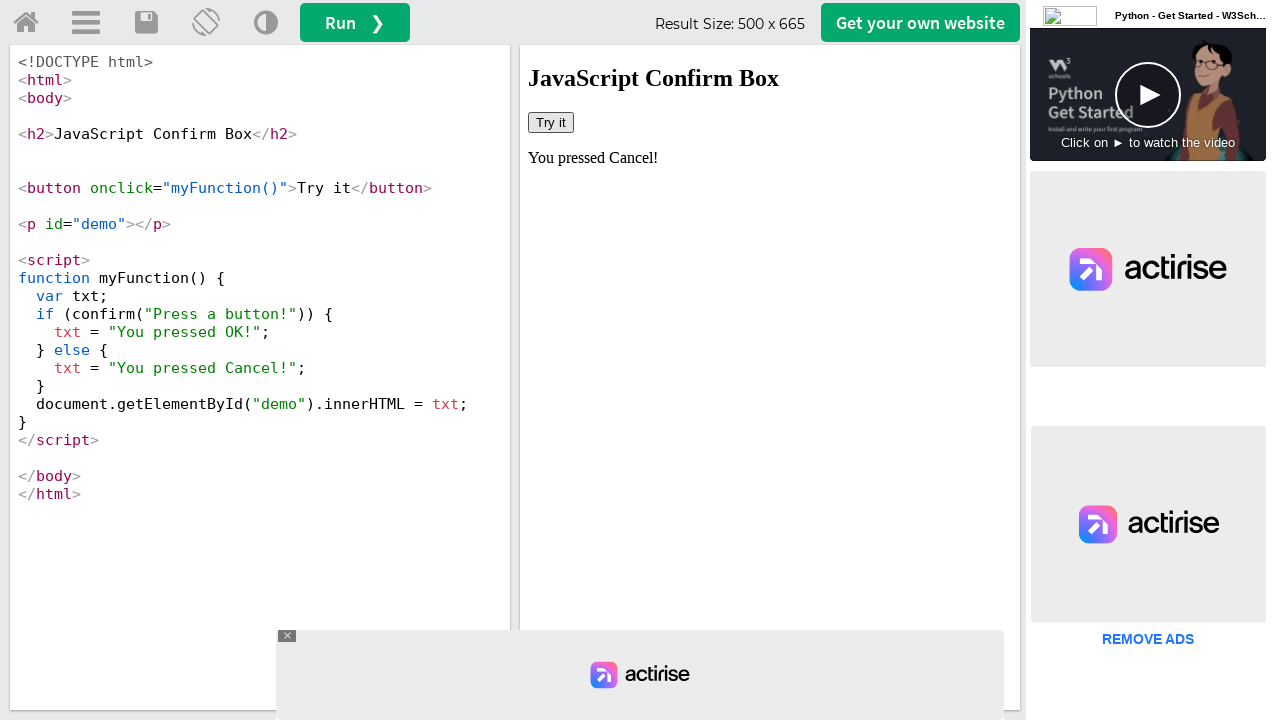